Tests that the todo counter displays the correct number of items

Starting URL: https://demo.playwright.dev/todomvc

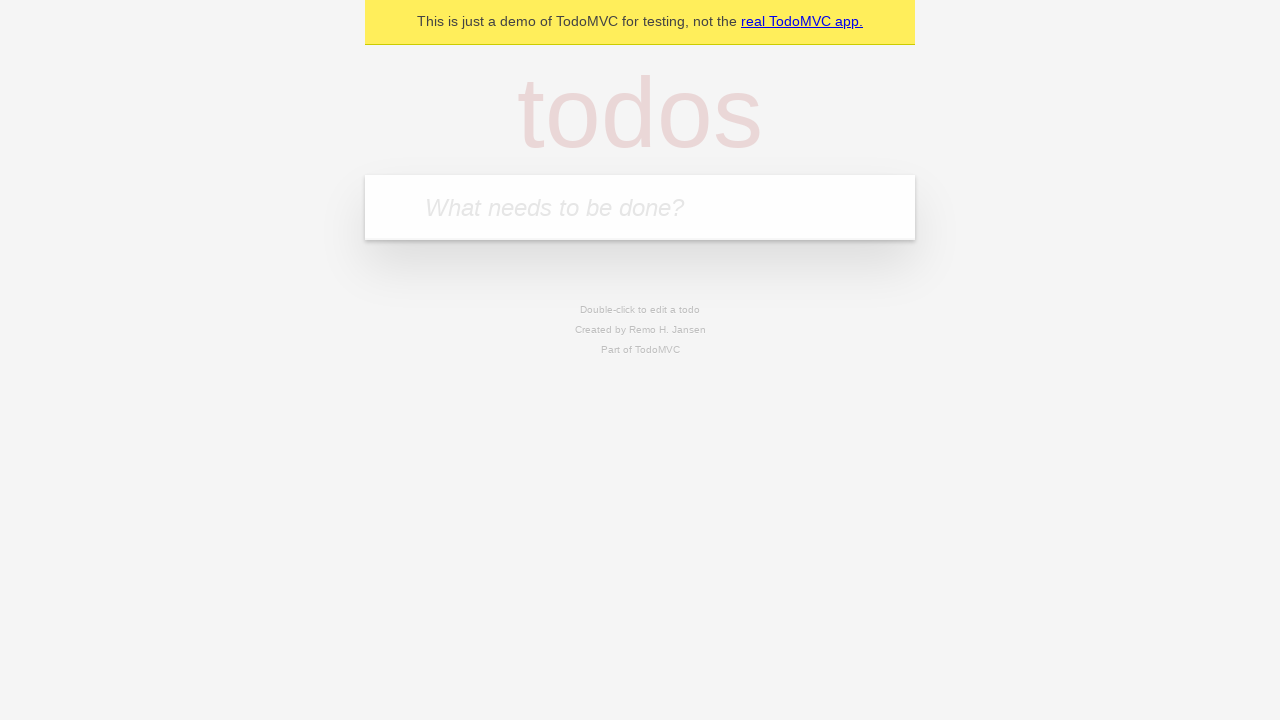

Filled new todo input with 'buy some cheese' on .new-todo
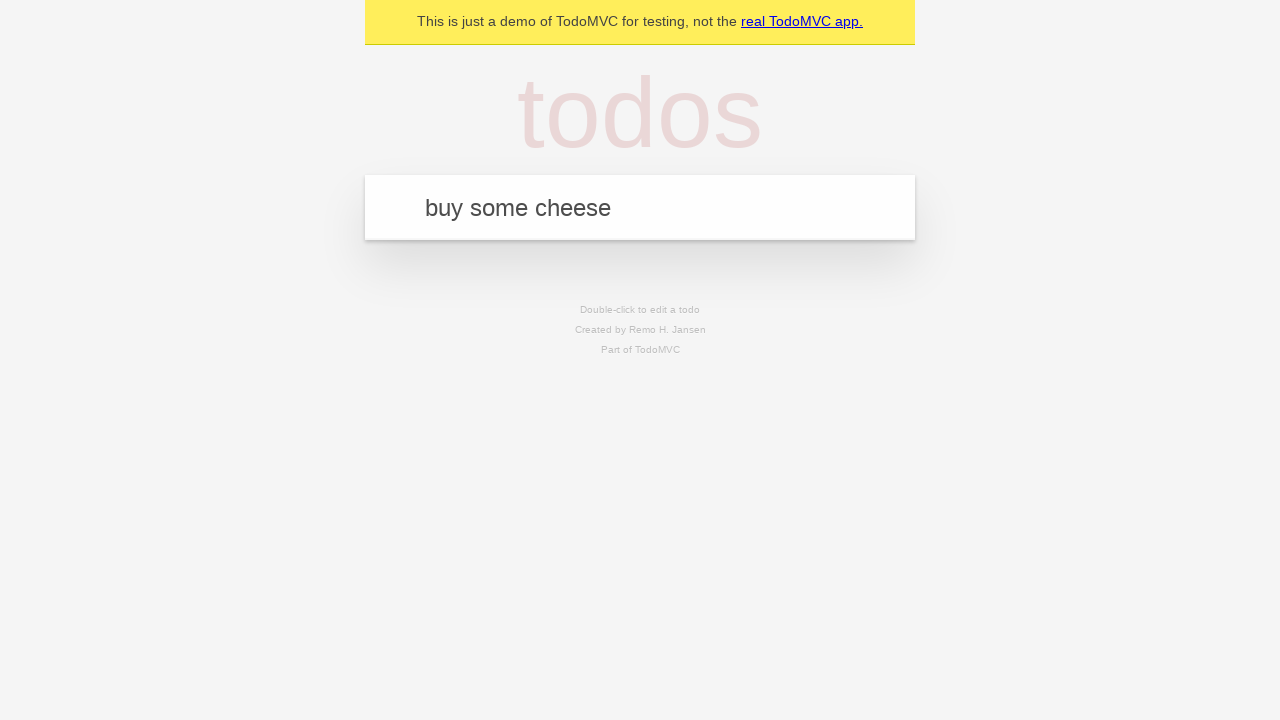

Pressed Enter to add first todo item on .new-todo
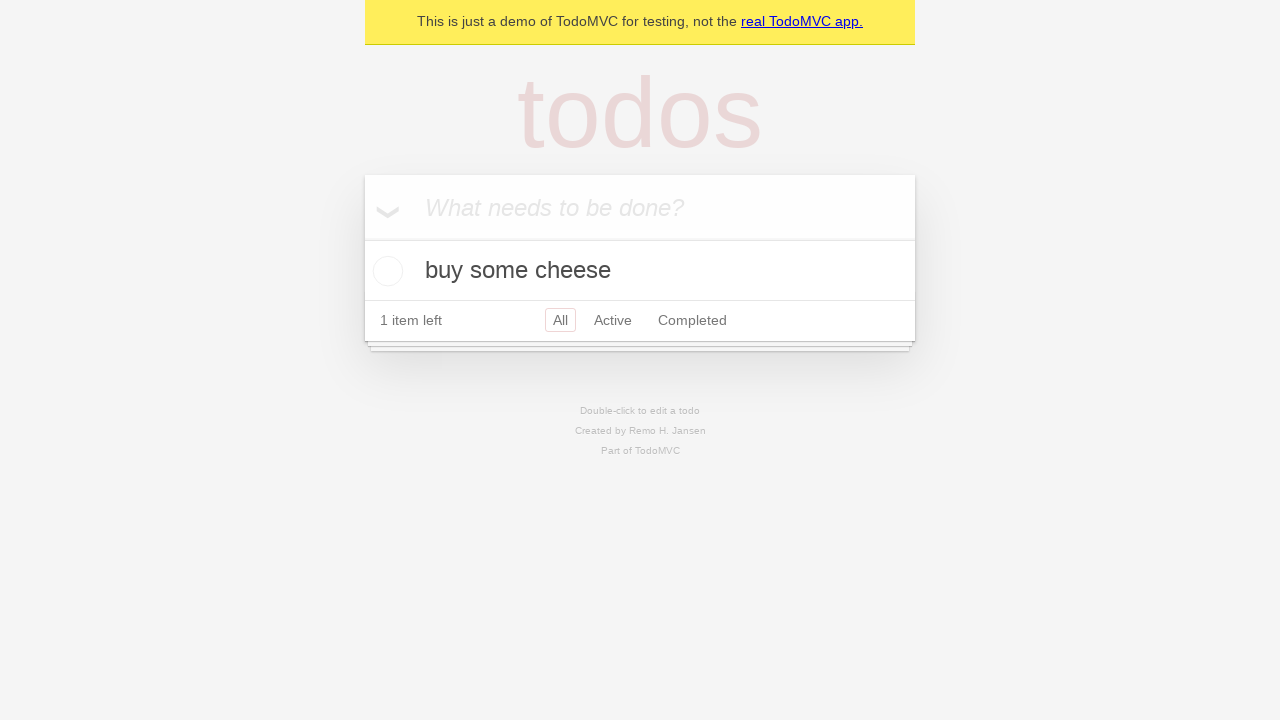

Todo counter element appeared
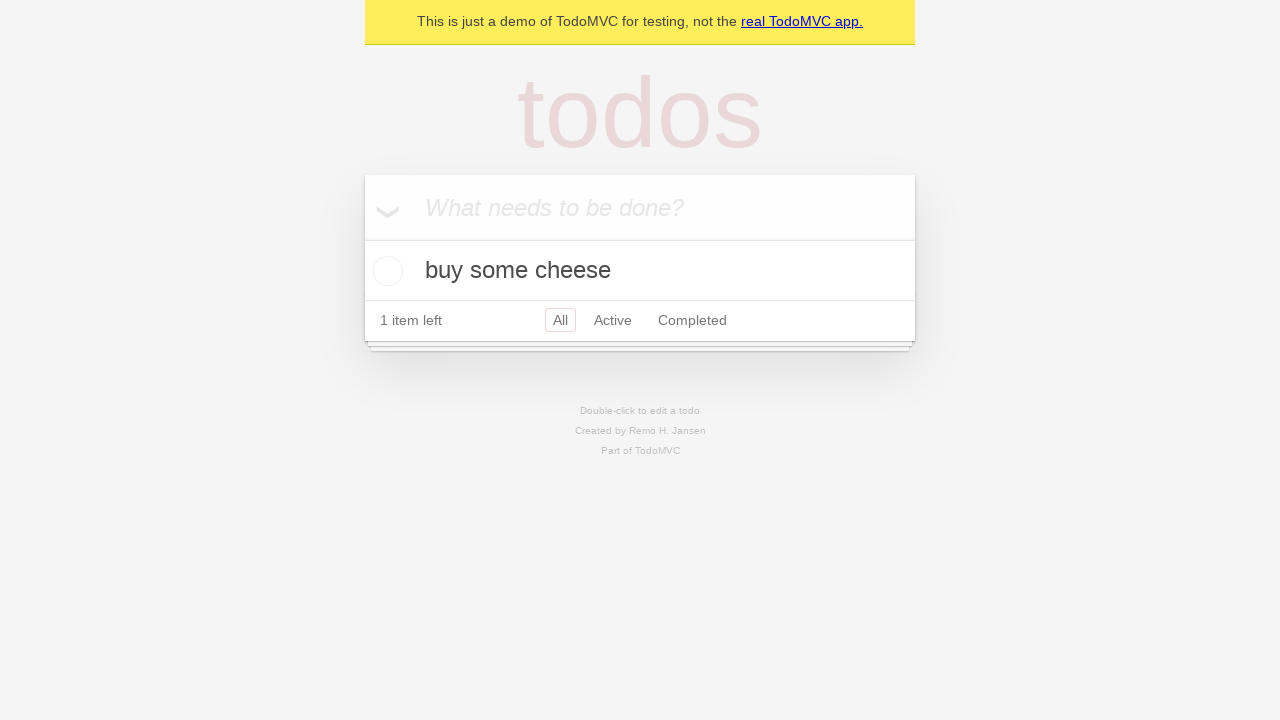

Filled new todo input with 'feed the cat' on .new-todo
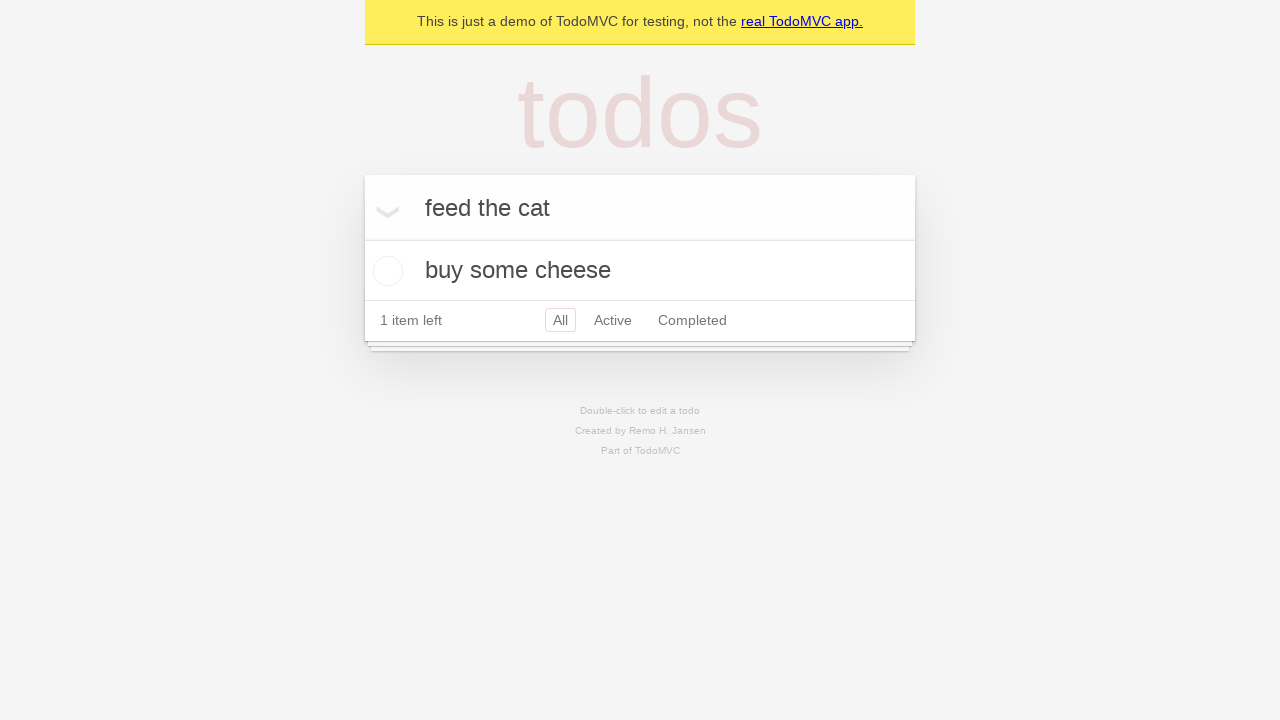

Pressed Enter to add second todo item on .new-todo
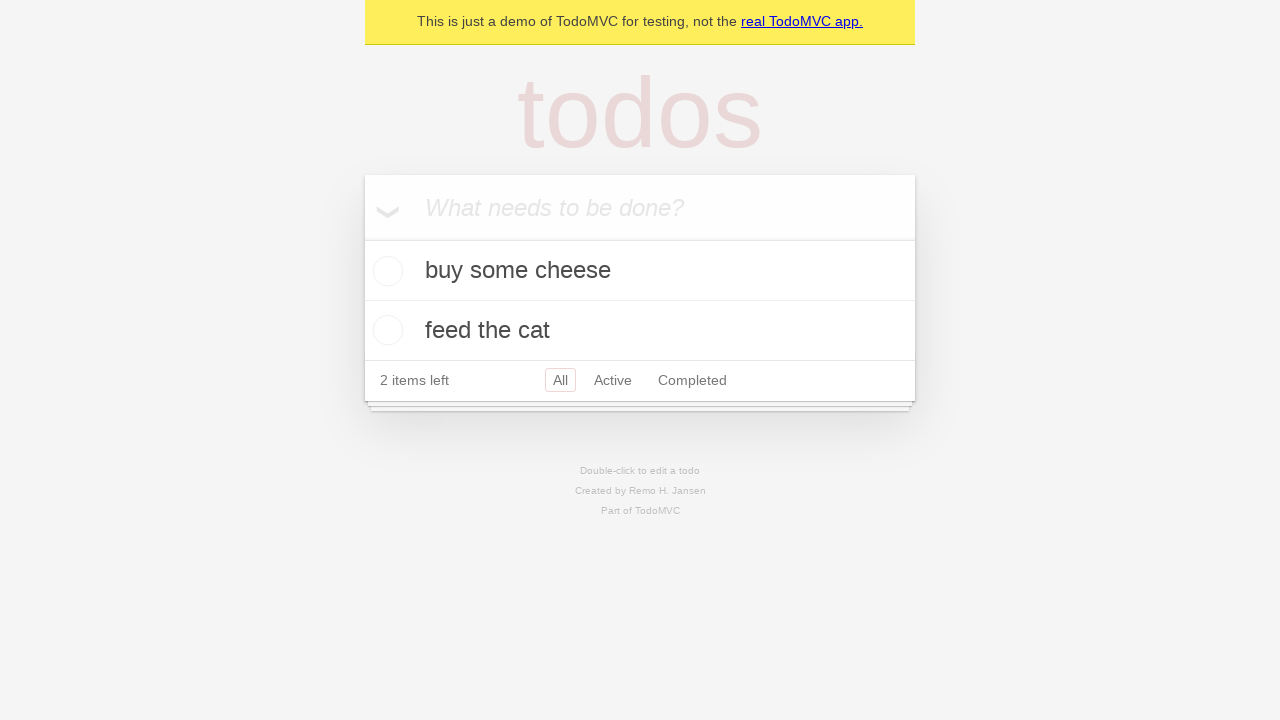

Second todo item appeared in the list, counter should display 2 items
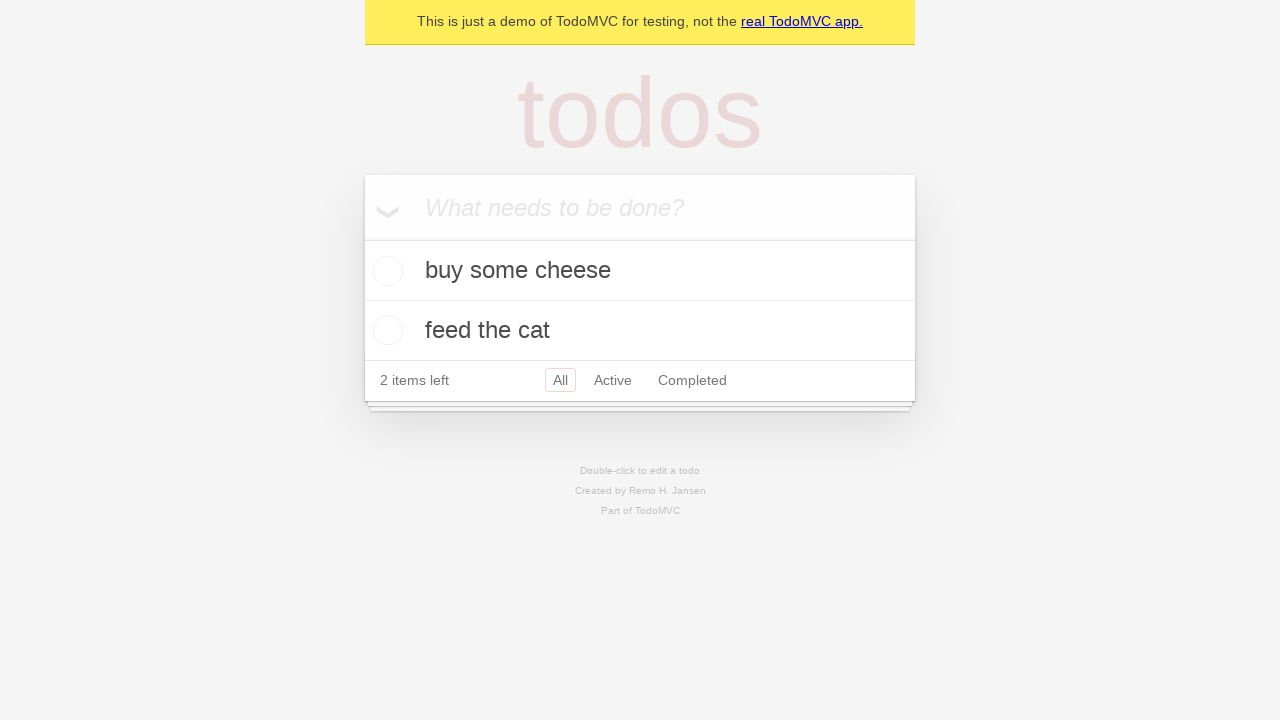

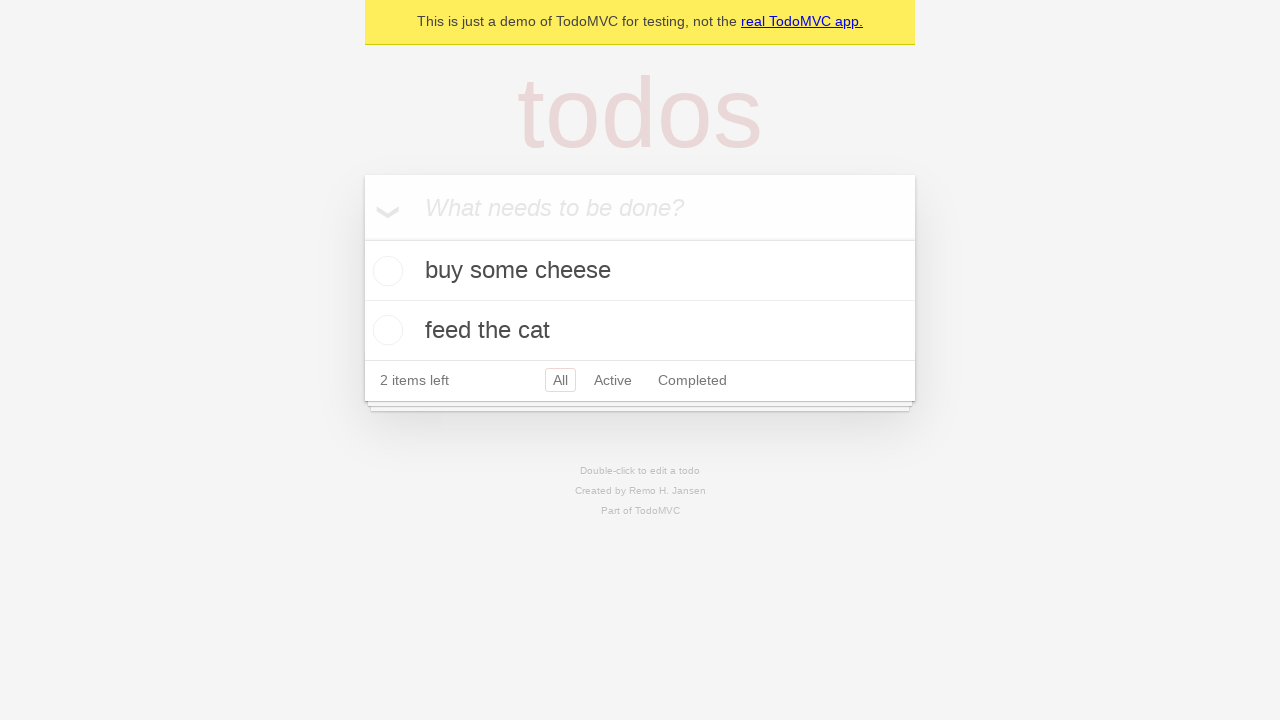